Navigates to QMUL room timetable, selects Mile End Campus, Queens building, specific rooms, current week and day, then views the timetable

Starting URL: https://timetables.qmul.ac.uk/default.aspx

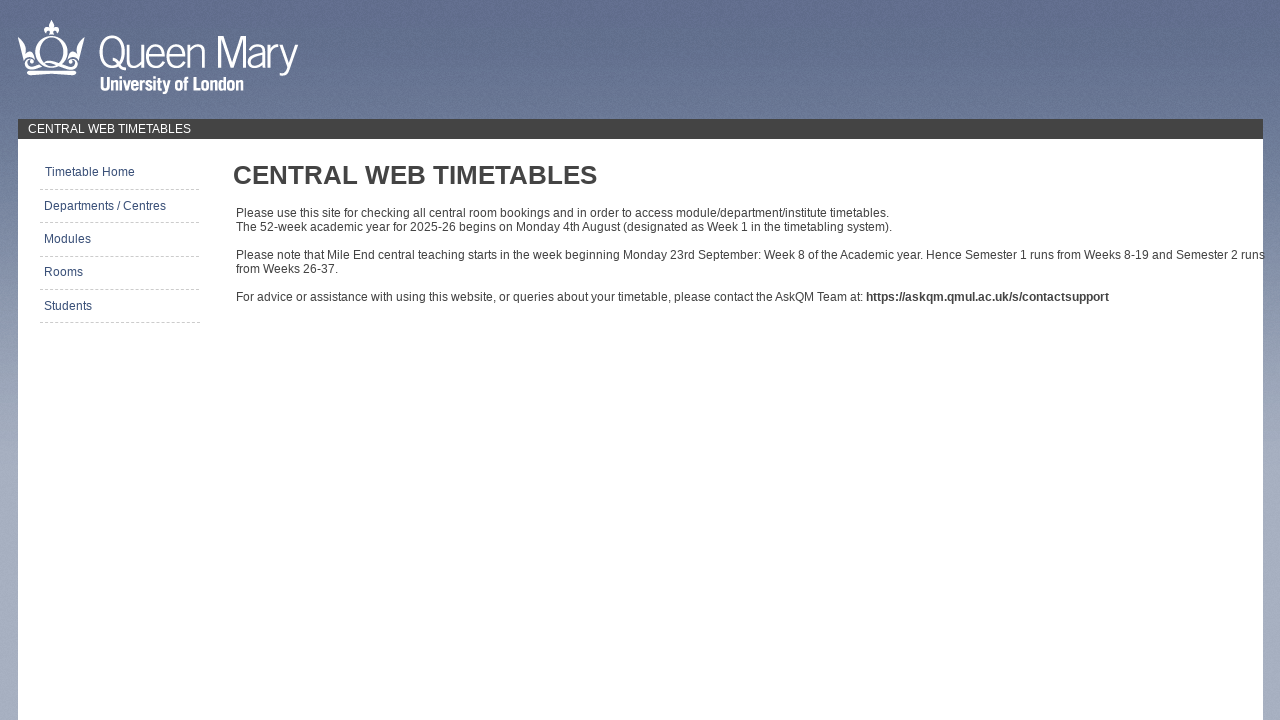

Clicked Locations button at (118, 272) on #LinkBtn_locations
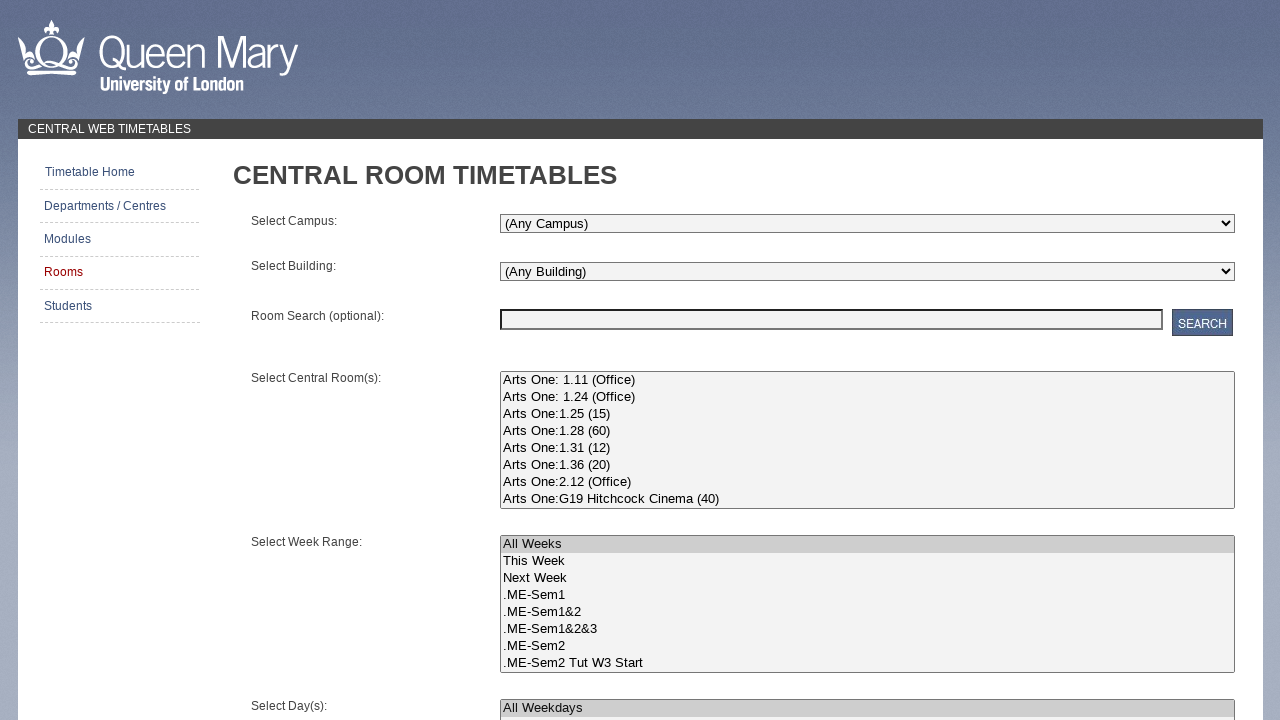

Selected Mile End Campus from filter dropdown on #dlFilter2
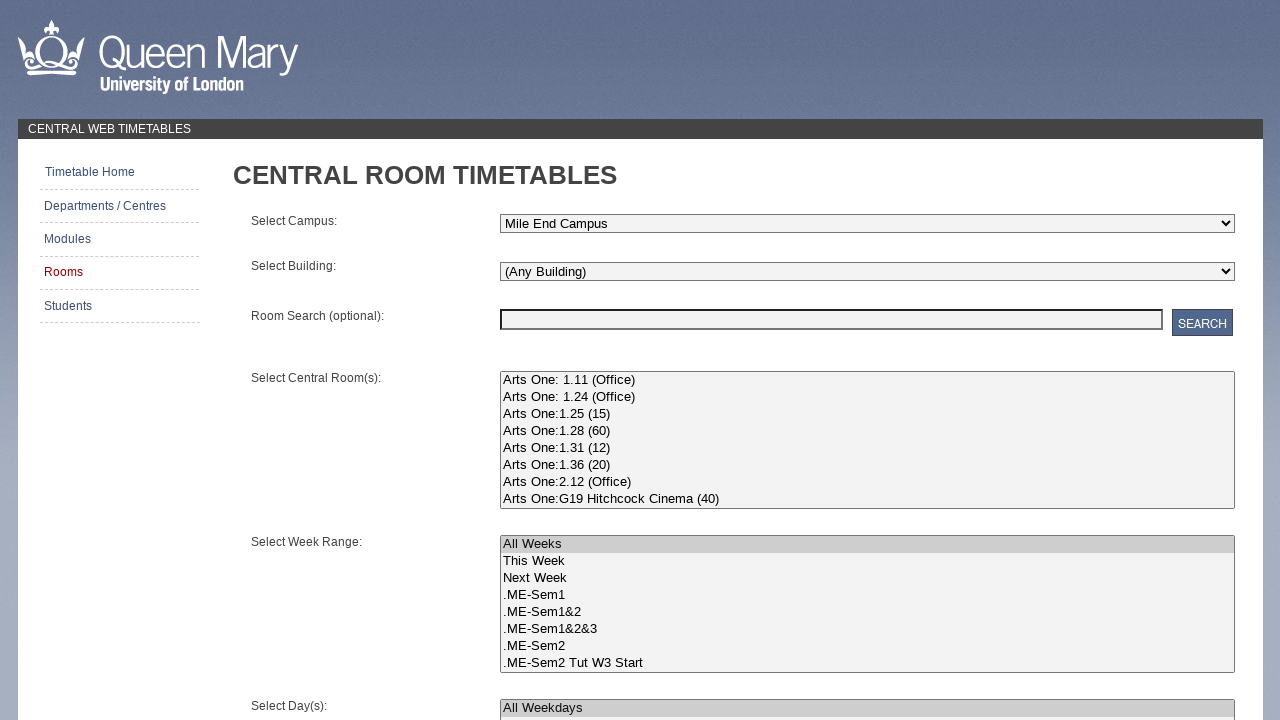

Building filter dropdown became visible
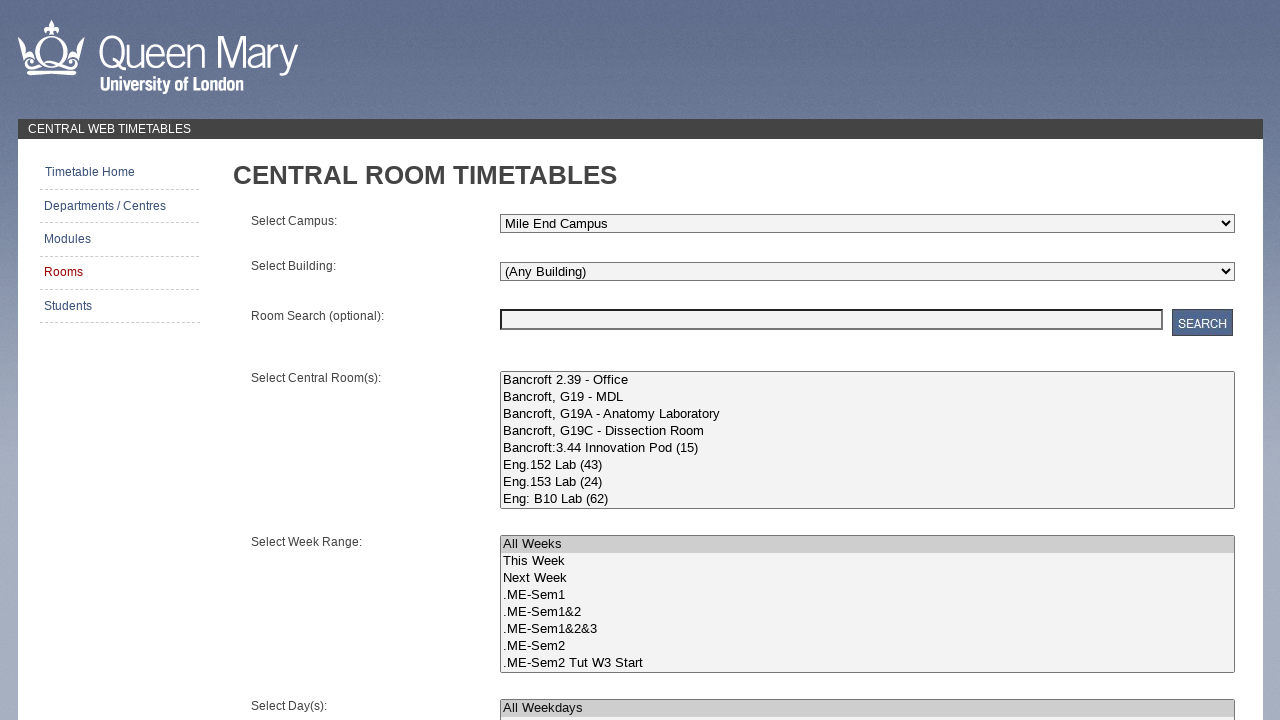

Selected Queens building from filter dropdown on #dlFilter
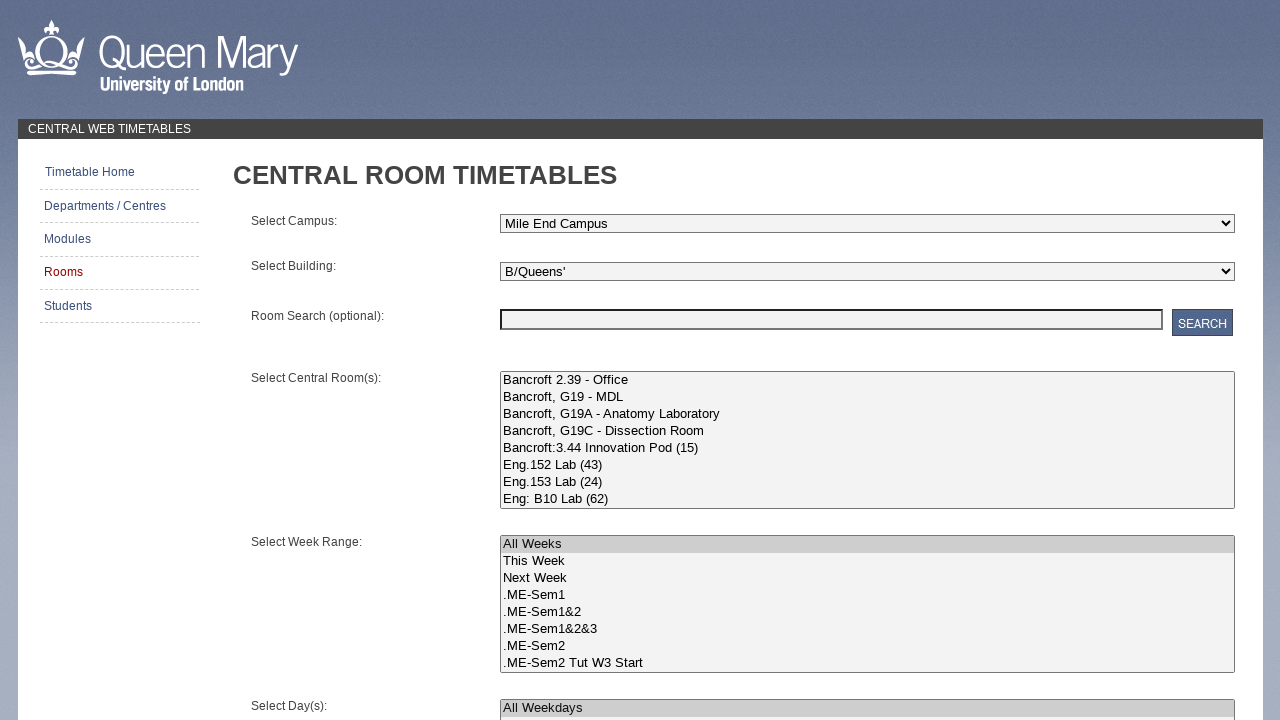

Room selection dropdown became visible
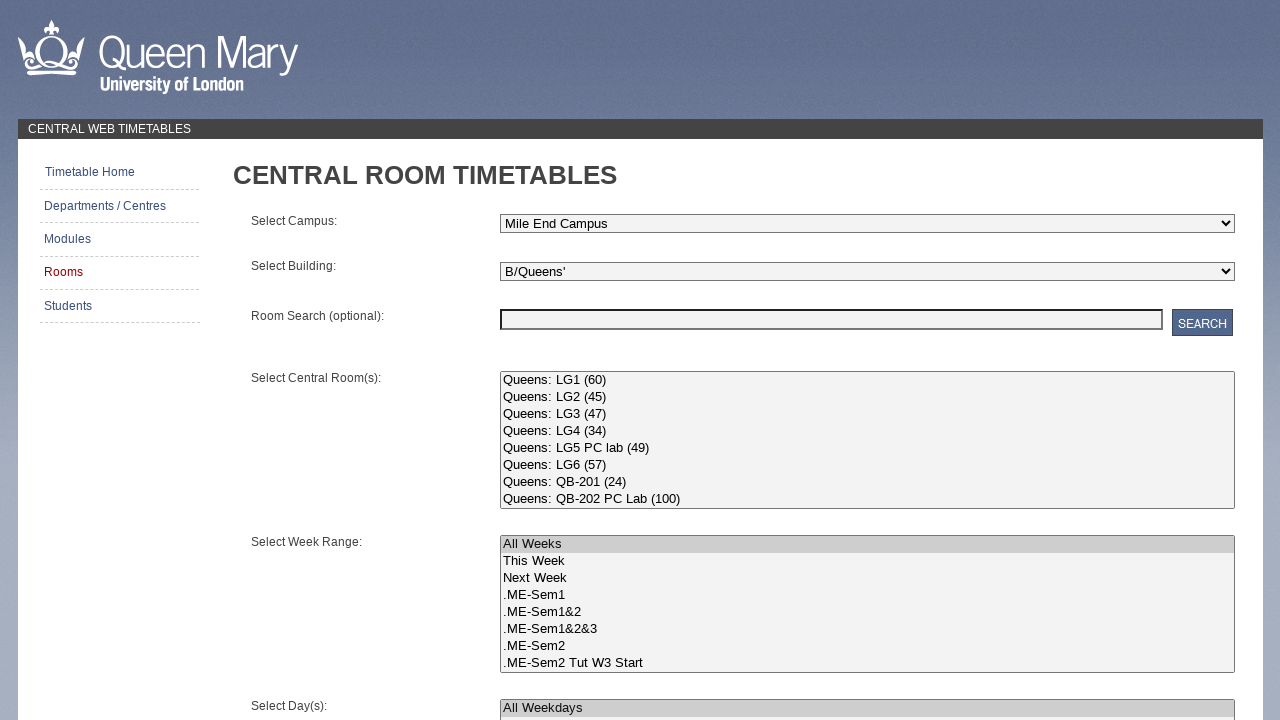

Selected rooms QB-210 and QB-211 from Queens building on #dlObject
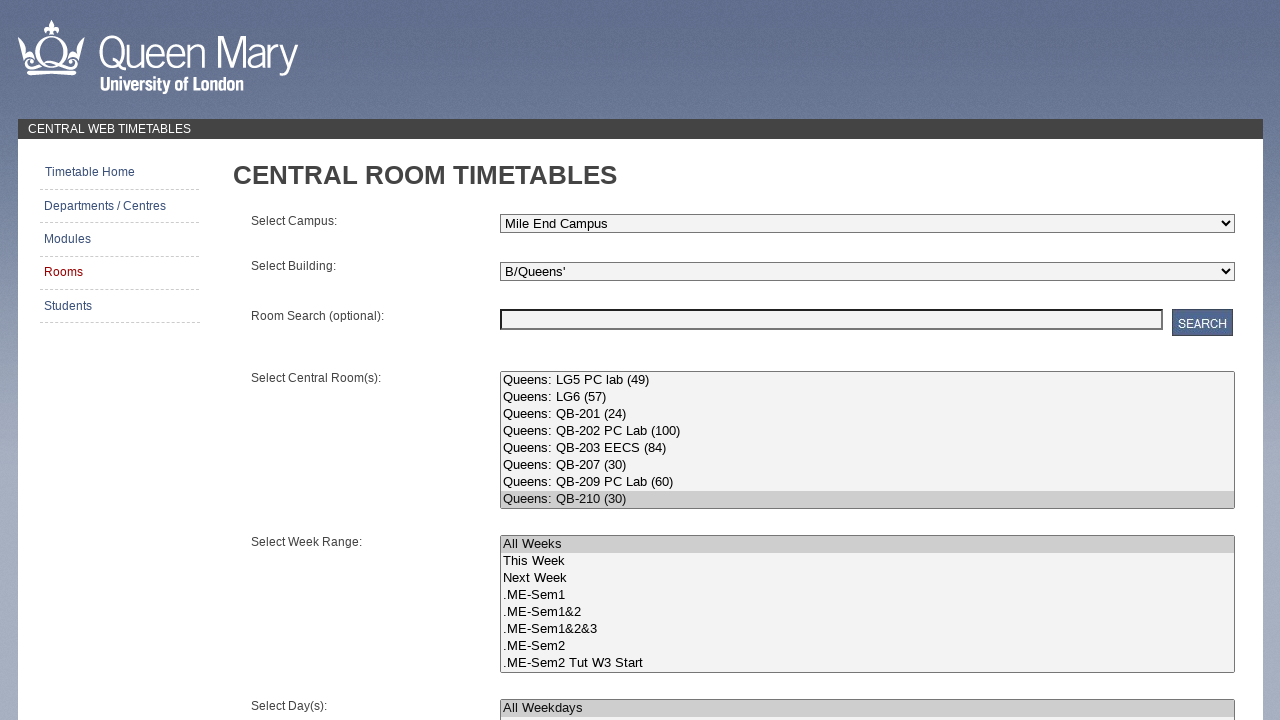

Weeks selection dropdown became visible
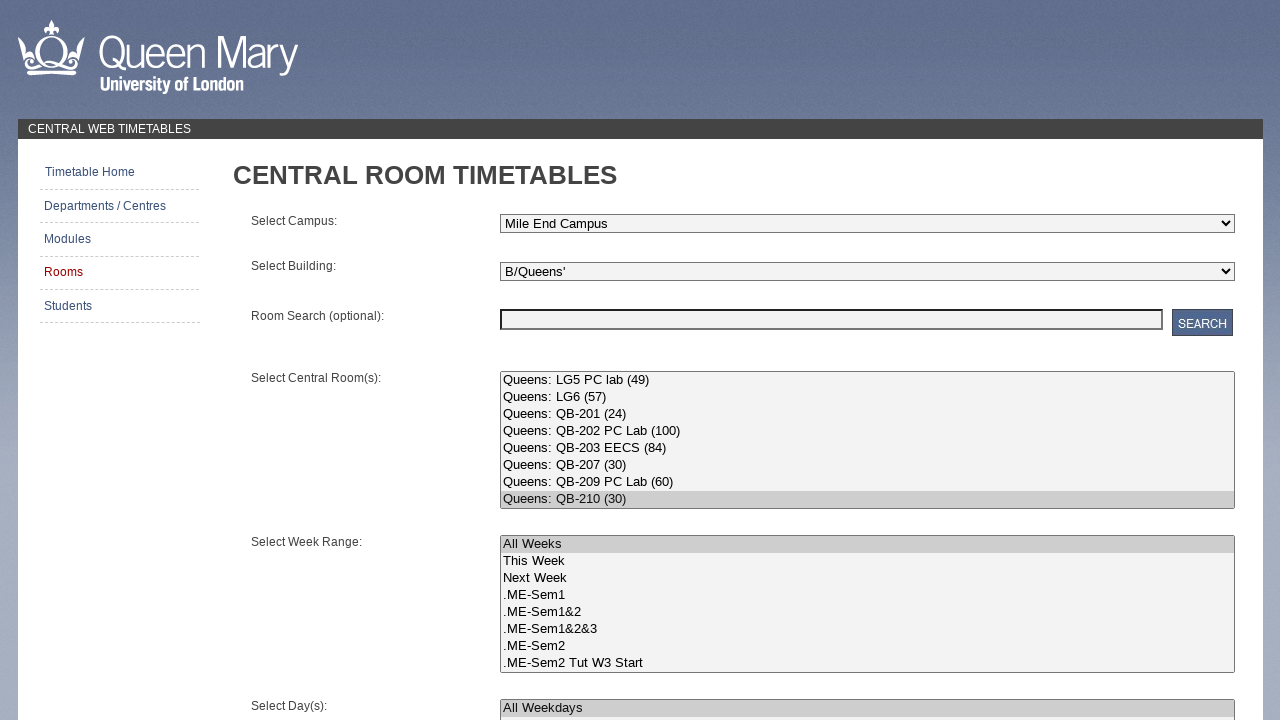

Selected 'This Week' from weeks dropdown on #lbWeeks
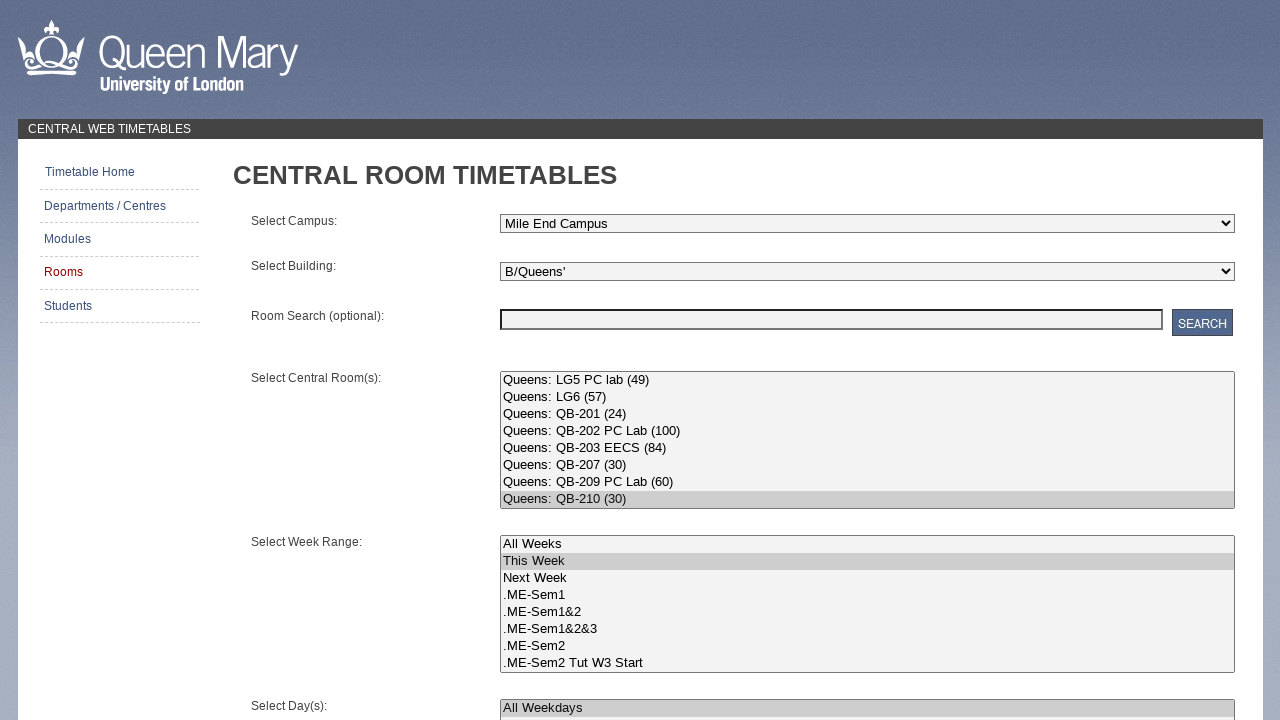

Days selection dropdown became visible
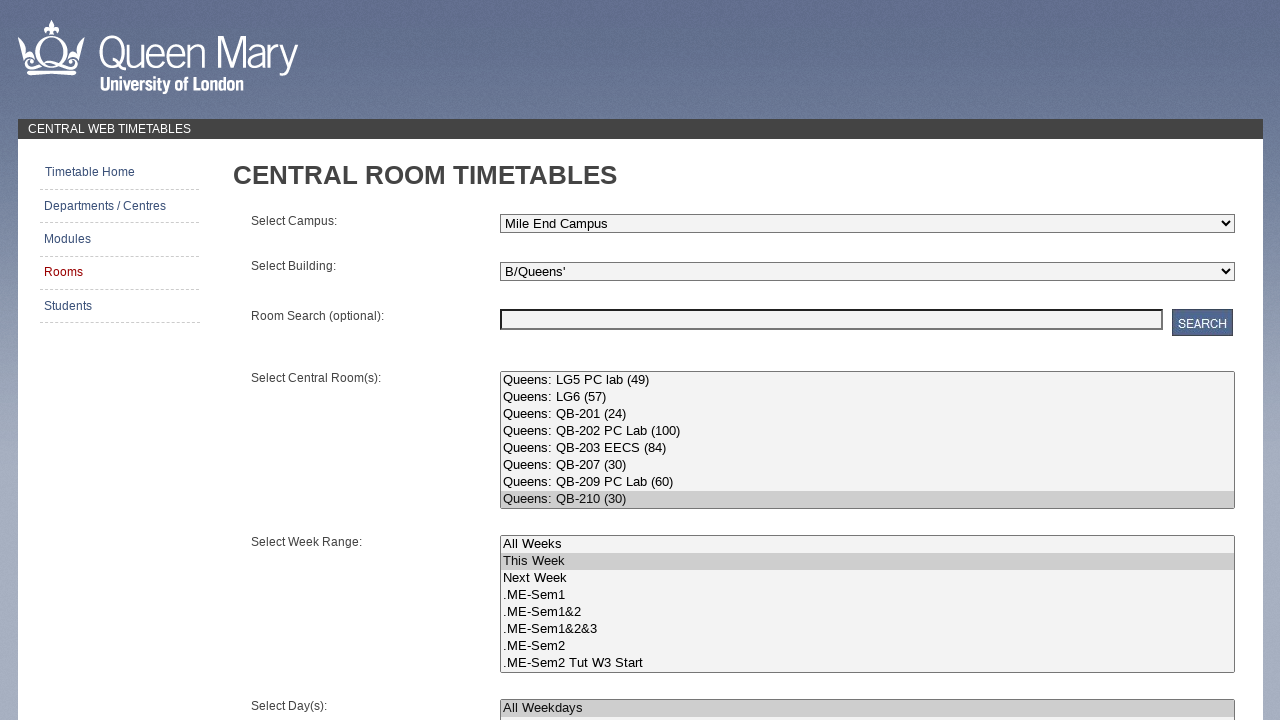

Selected Sunday from days dropdown on #lbDays
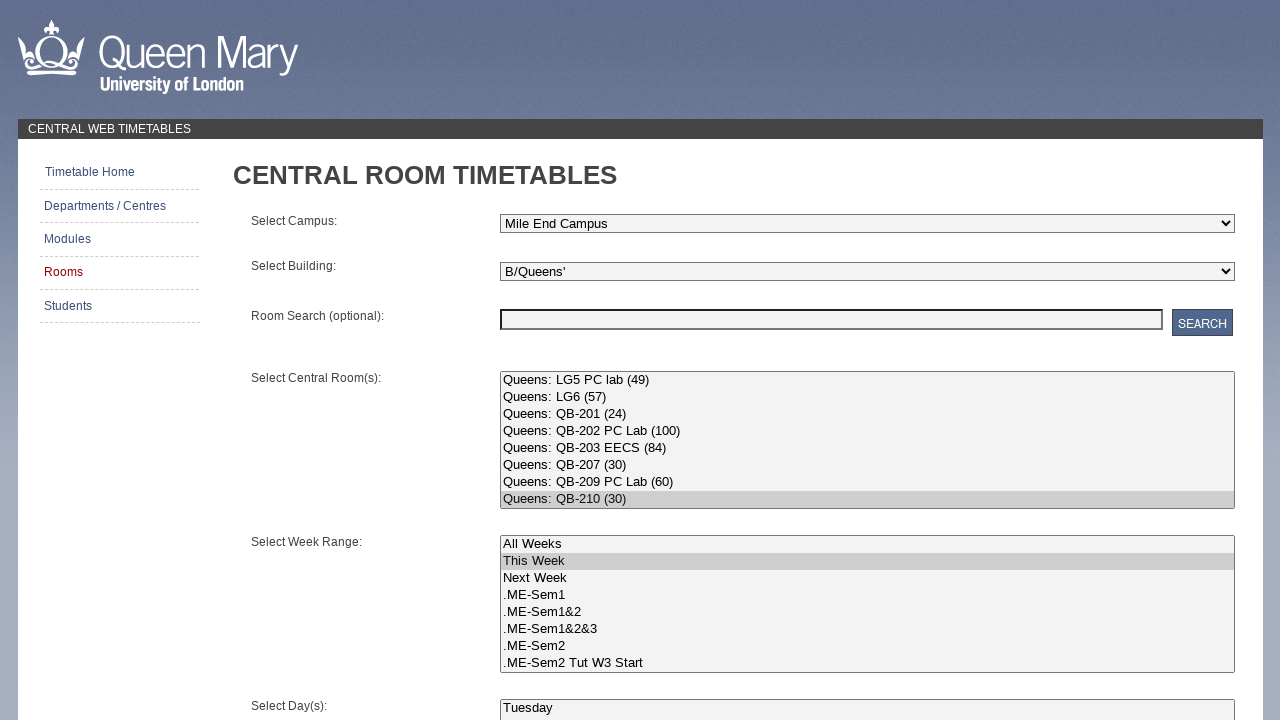

Clicked View Timetable button to display the timetable at (650, 677) on #bGetTimetable
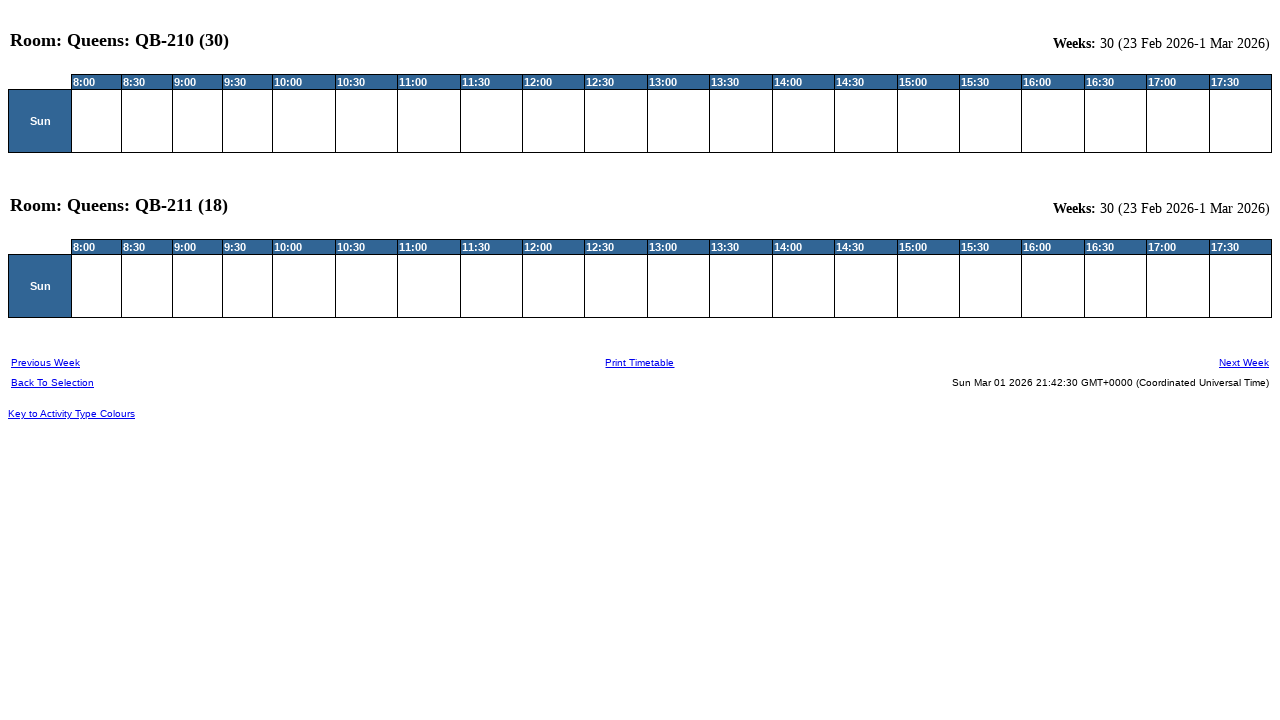

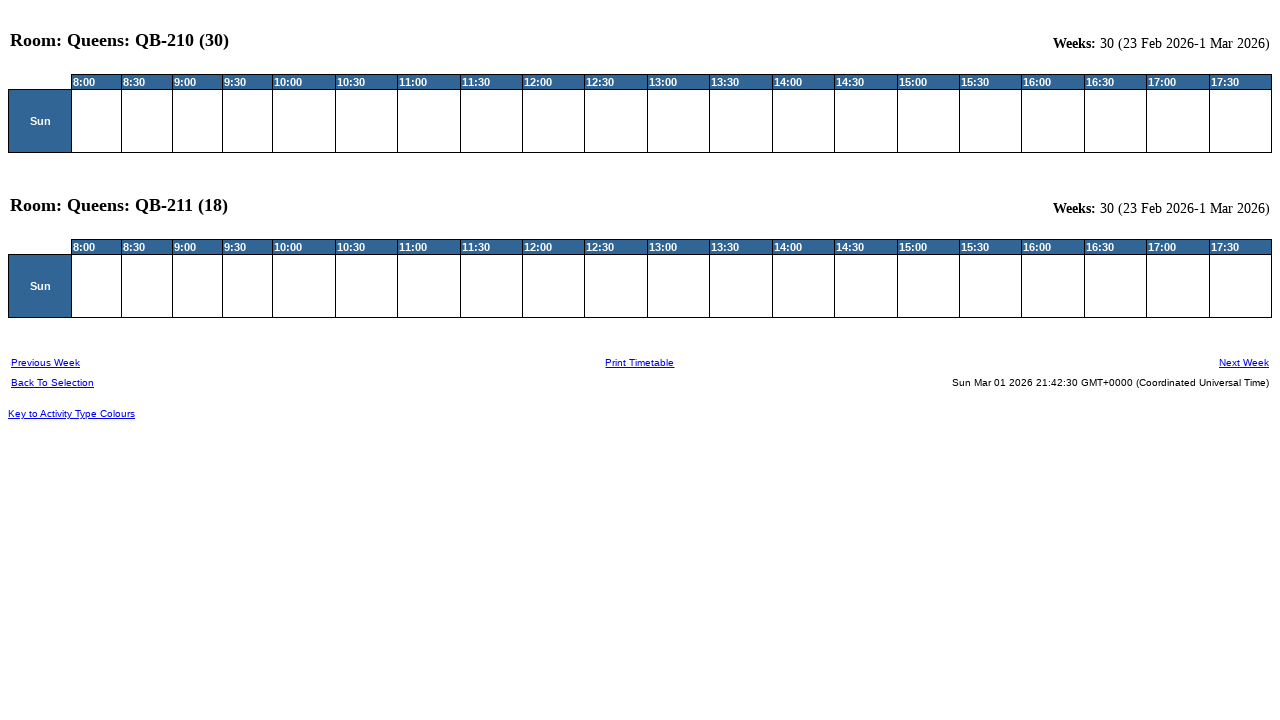